Tests the Date Picker 1 widget by scrolling to it, clicking the input field, selecting today's date, and verifying the selected date matches the current date.

Starting URL: https://testautomationpractice.blogspot.com/

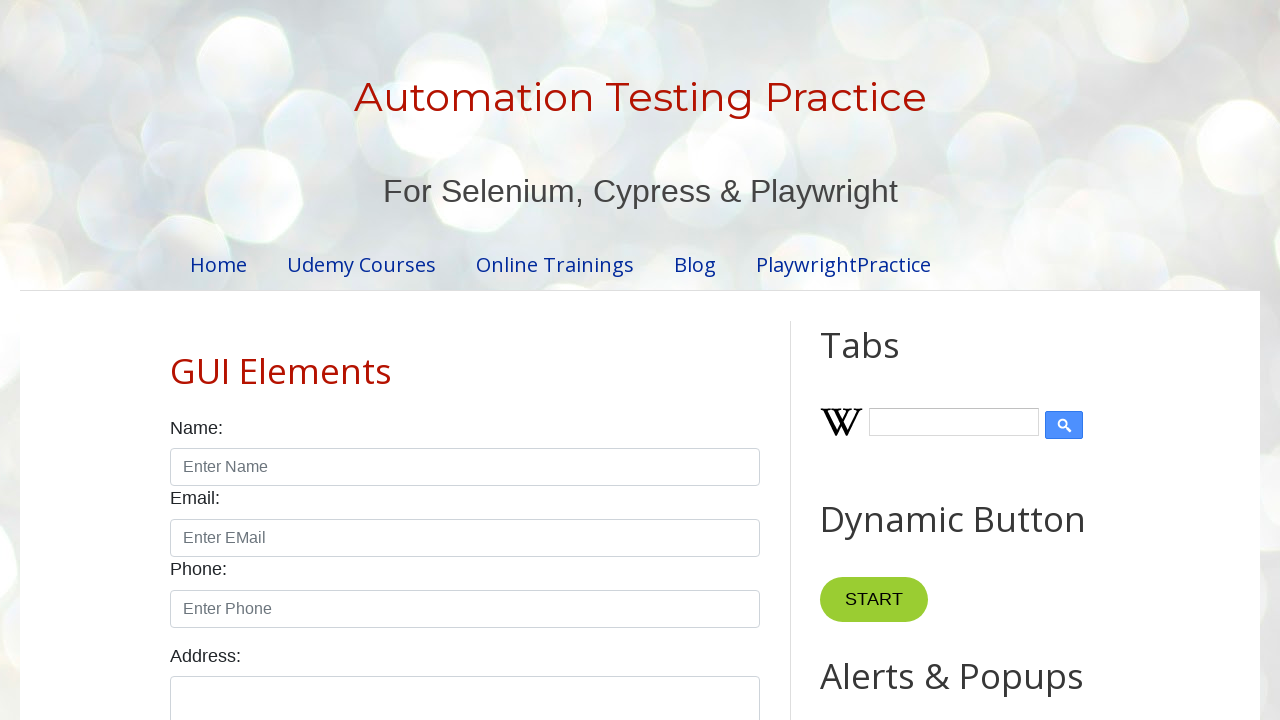

Located Date Picker 1 label element
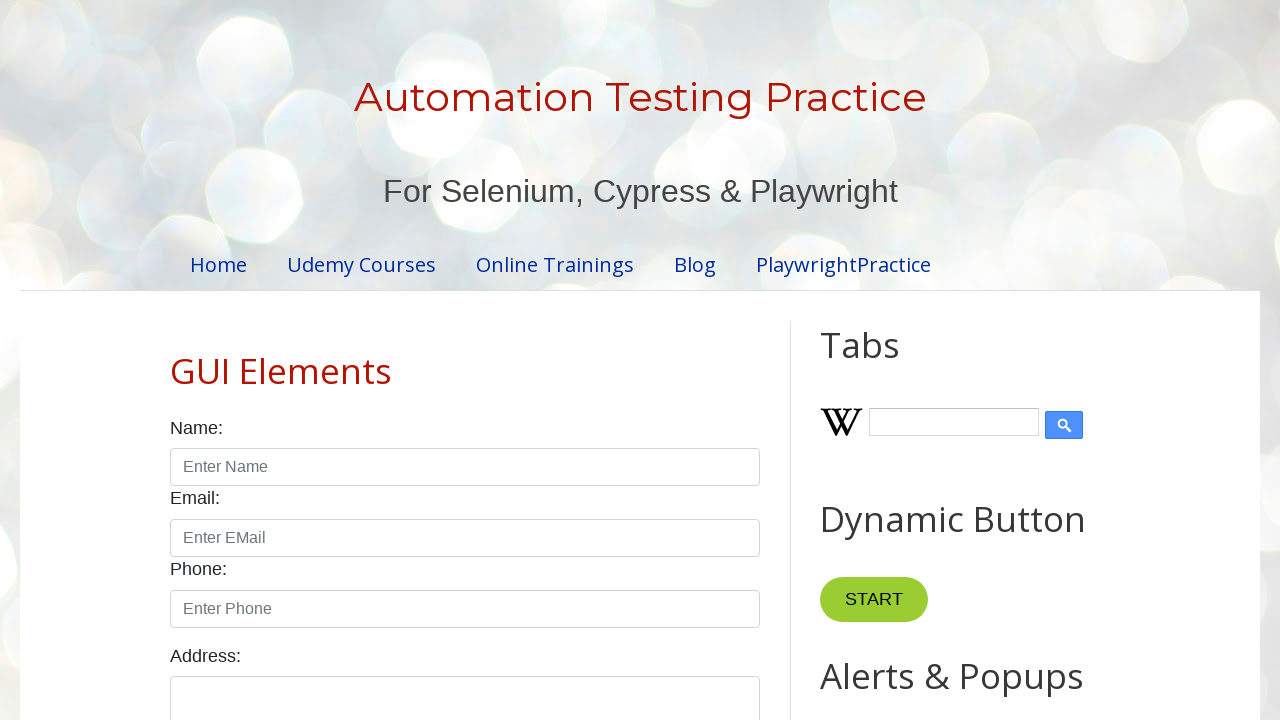

Scrolled Date Picker 1 widget into view
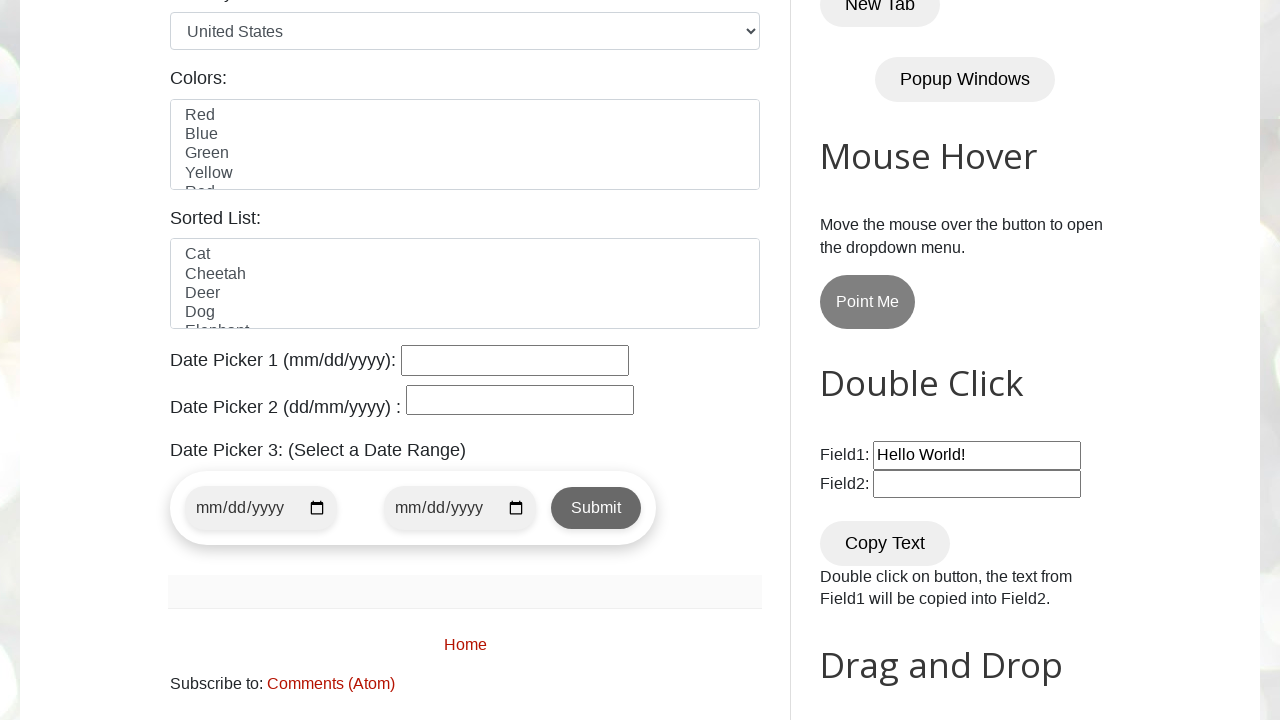

Clicked Date Picker 1 input field to open calendar at (515, 360) on xpath=//p[contains(text(),'Date Picker 1')]//child::input
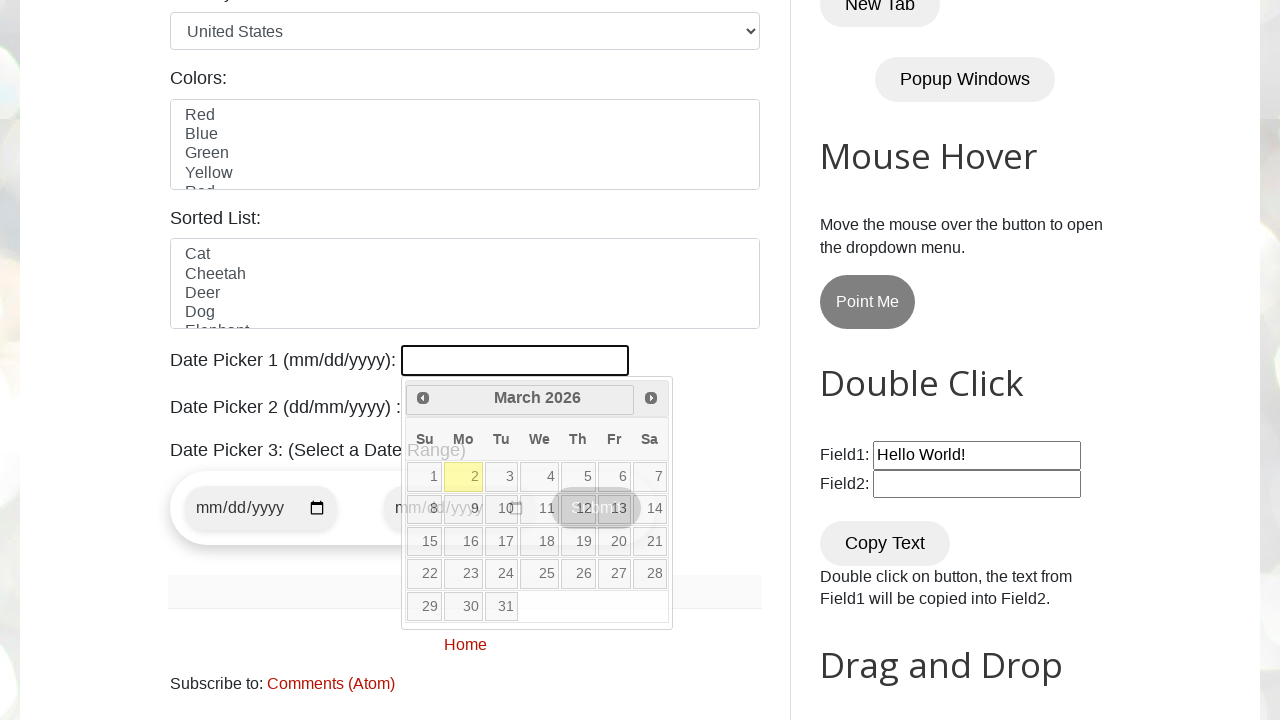

Selected today's date from the calendar at (463, 477) on xpath=//td[contains(@class,'today')]
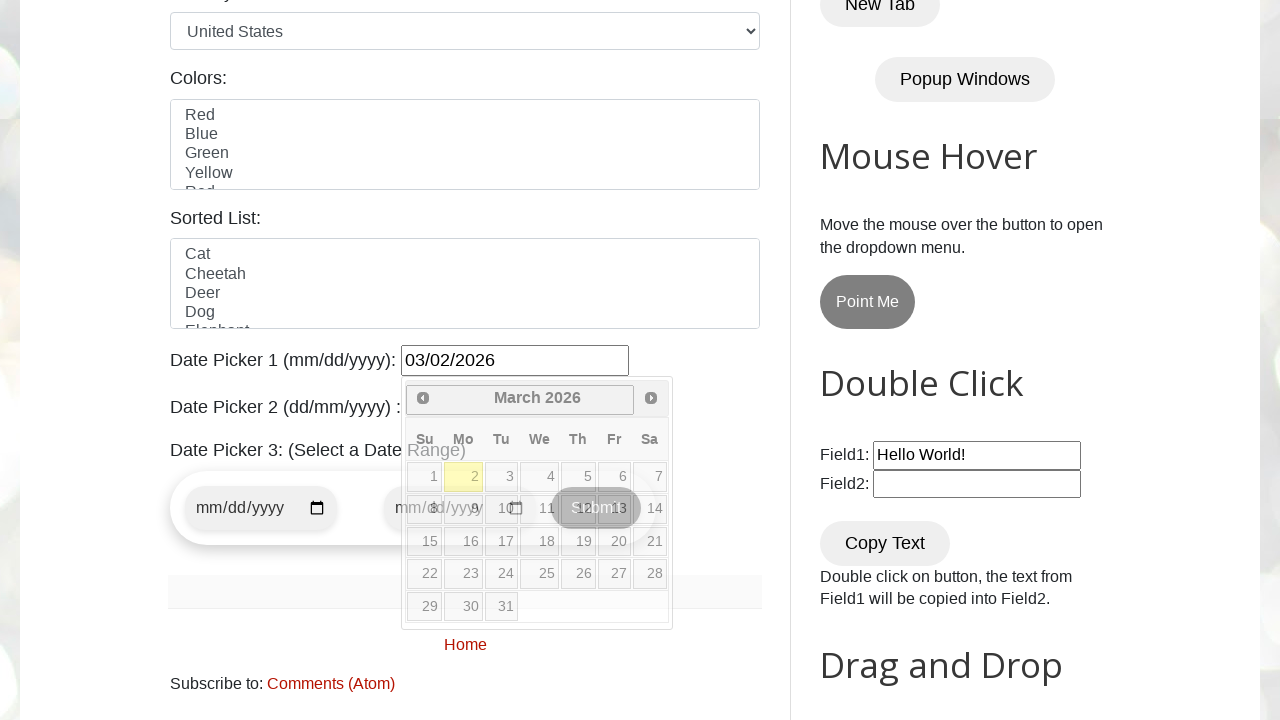

Waited for calendar to close after date selection
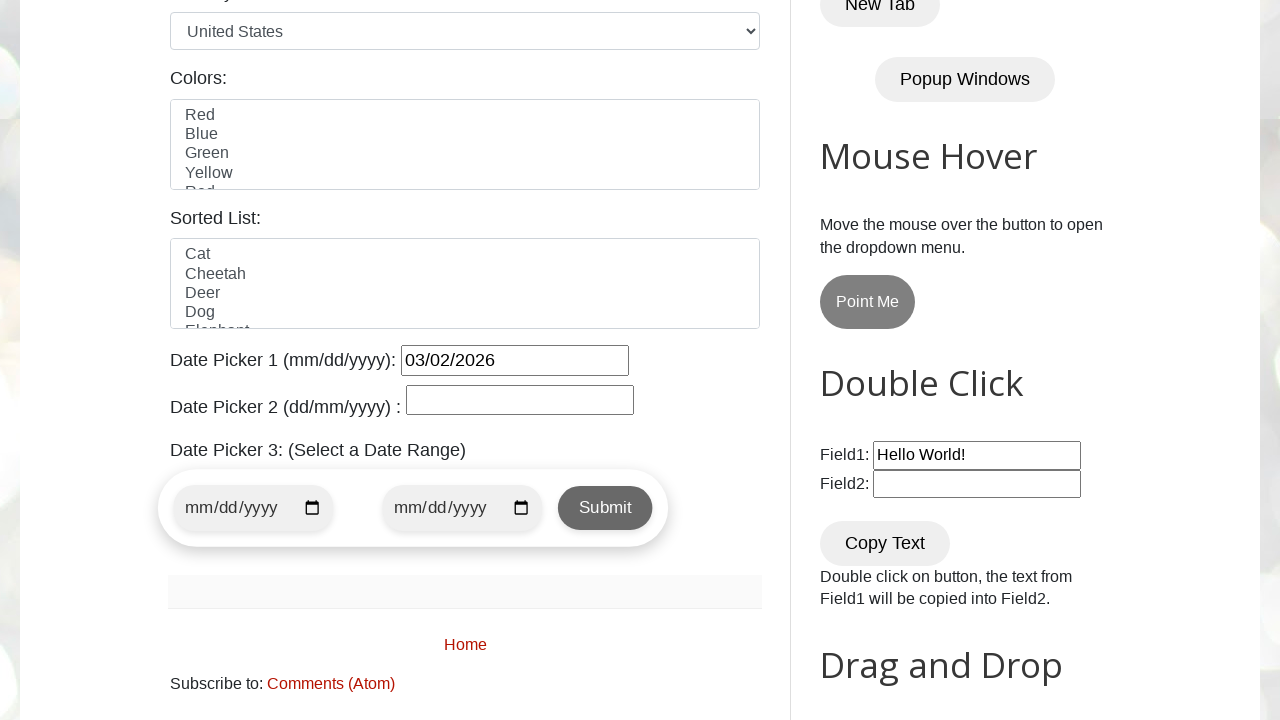

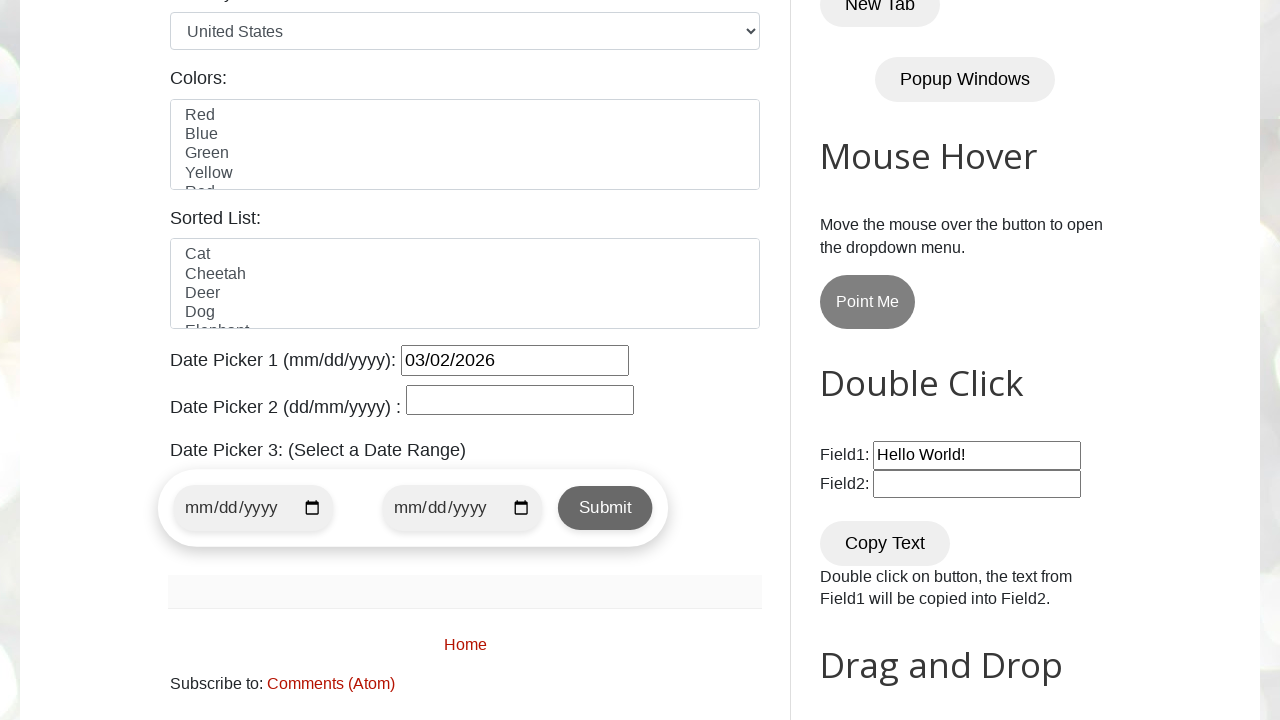